Tests keyboard key press functionality by sending various keyboard keys (Enter, Backspace, Escape, Space, Return, Tab) to verify the page responds to keyboard input

Starting URL: https://the-internet.herokuapp.com/key_presses

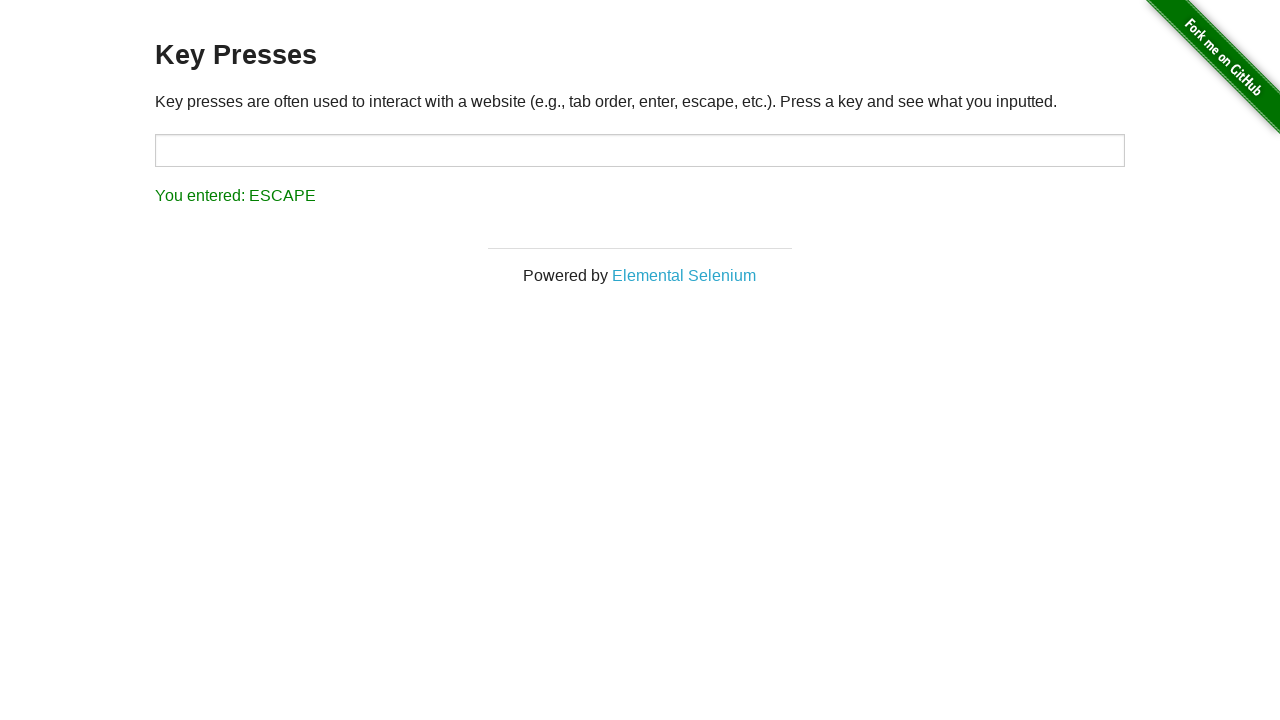

Pressed Enter key
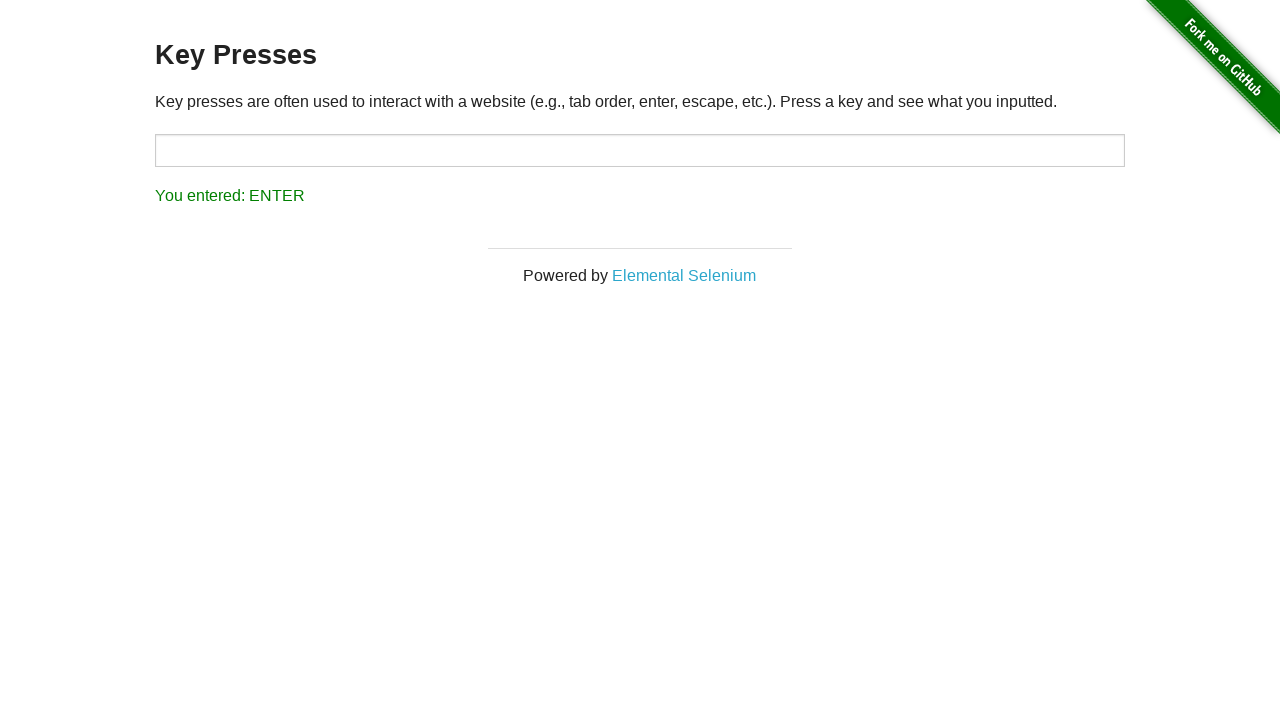

Waited 3 seconds after Enter key press
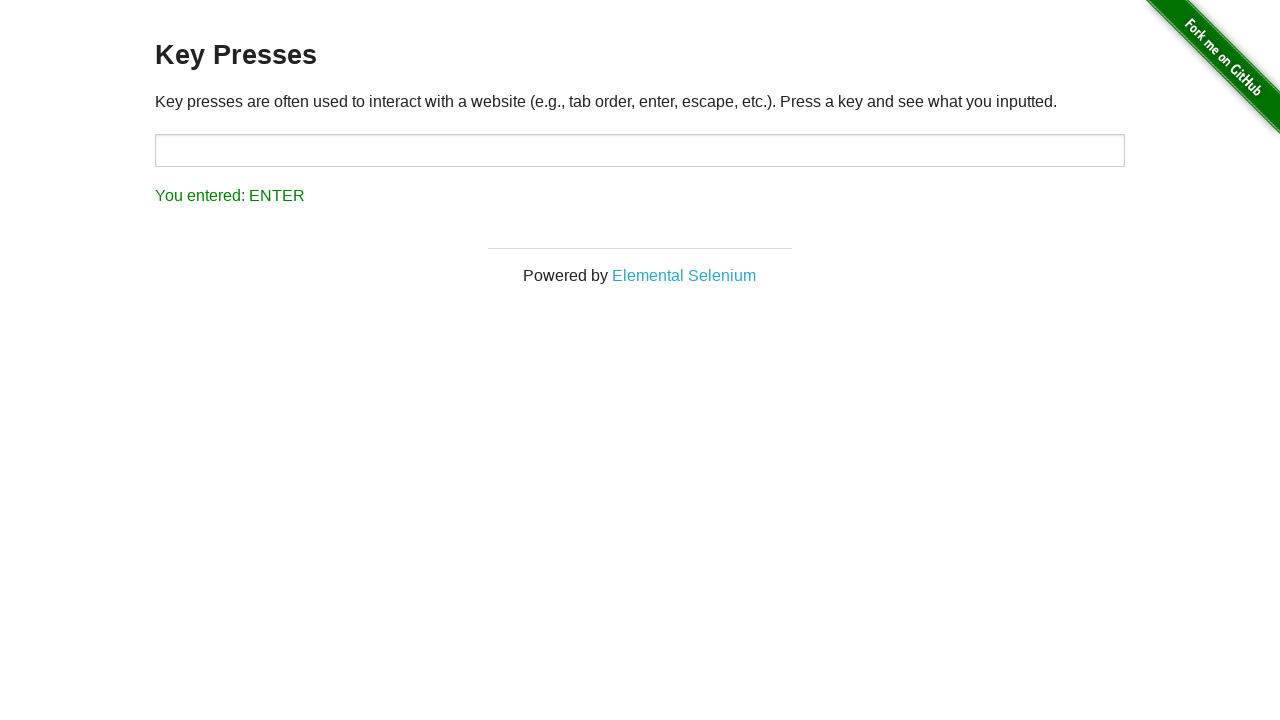

Pressed Backspace key
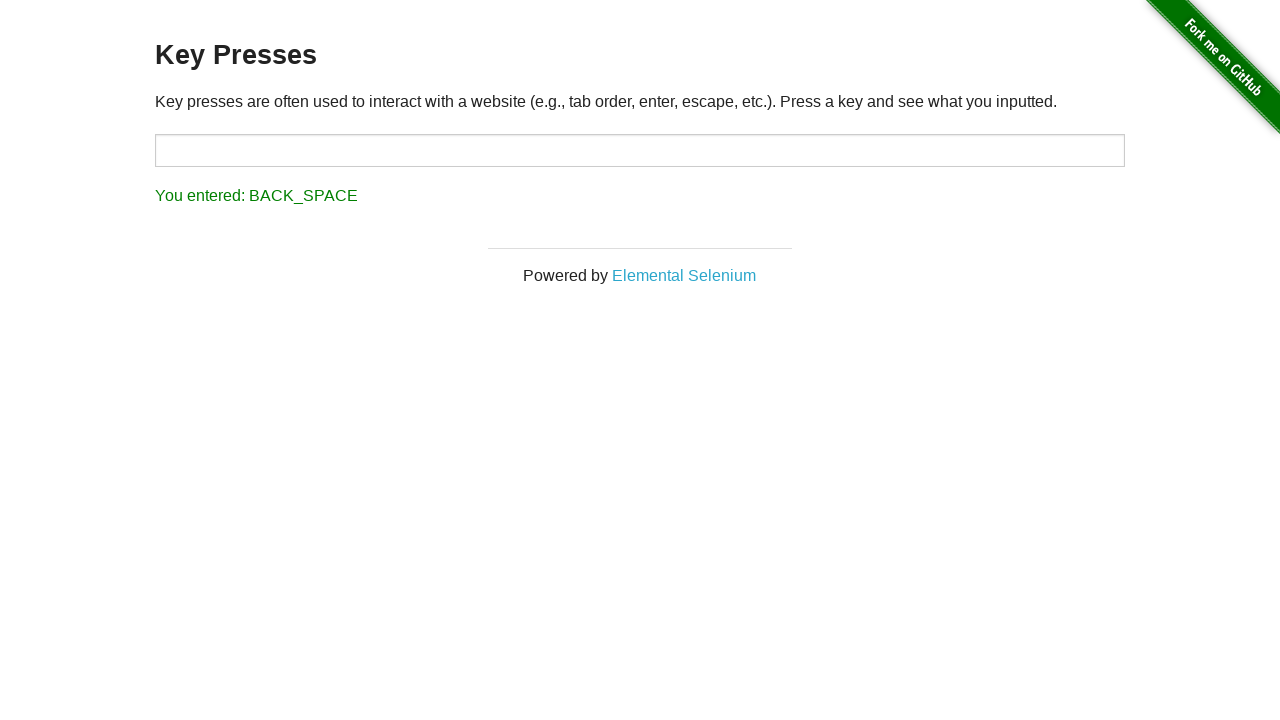

Waited 3 seconds after Backspace key press
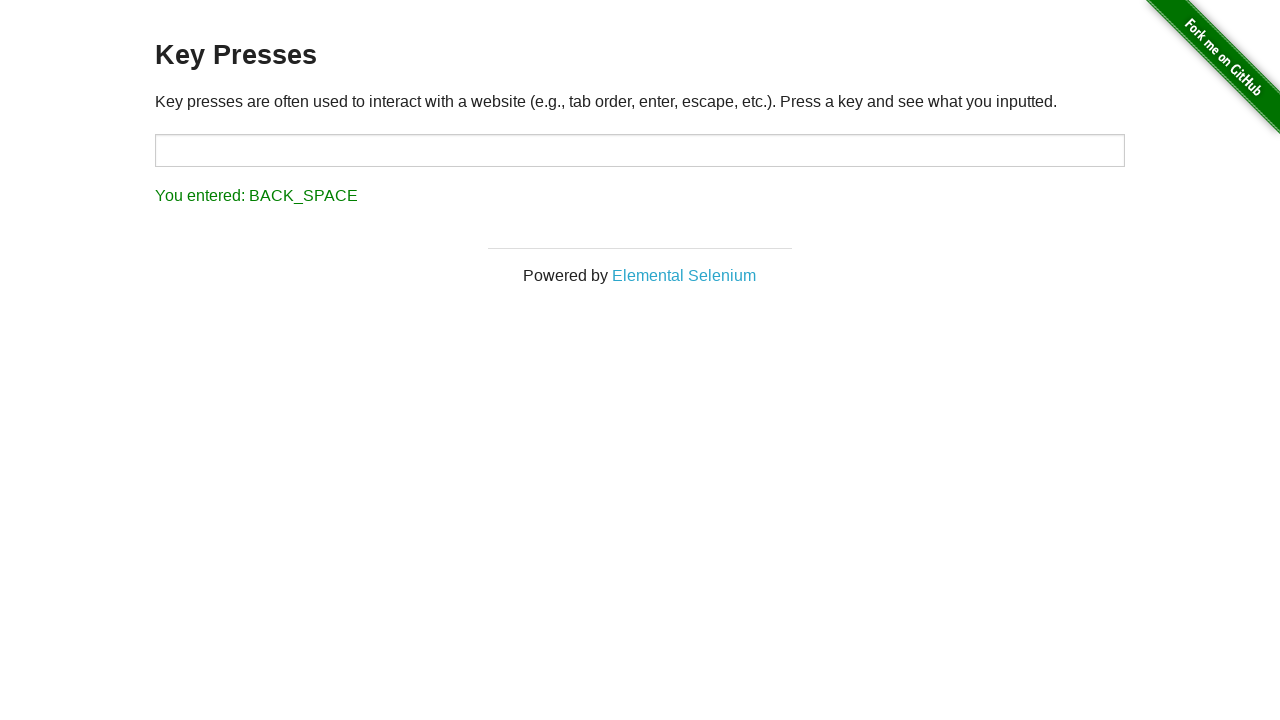

Pressed Escape key
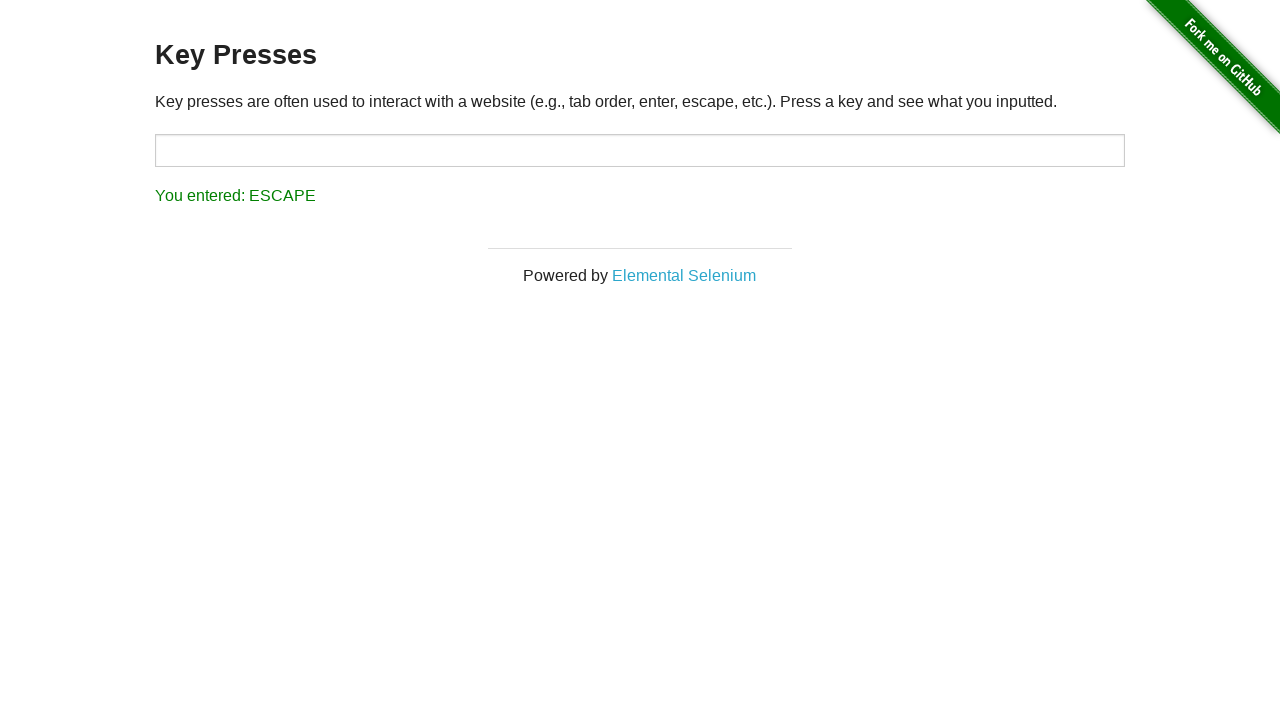

Waited 3 seconds after Escape key press
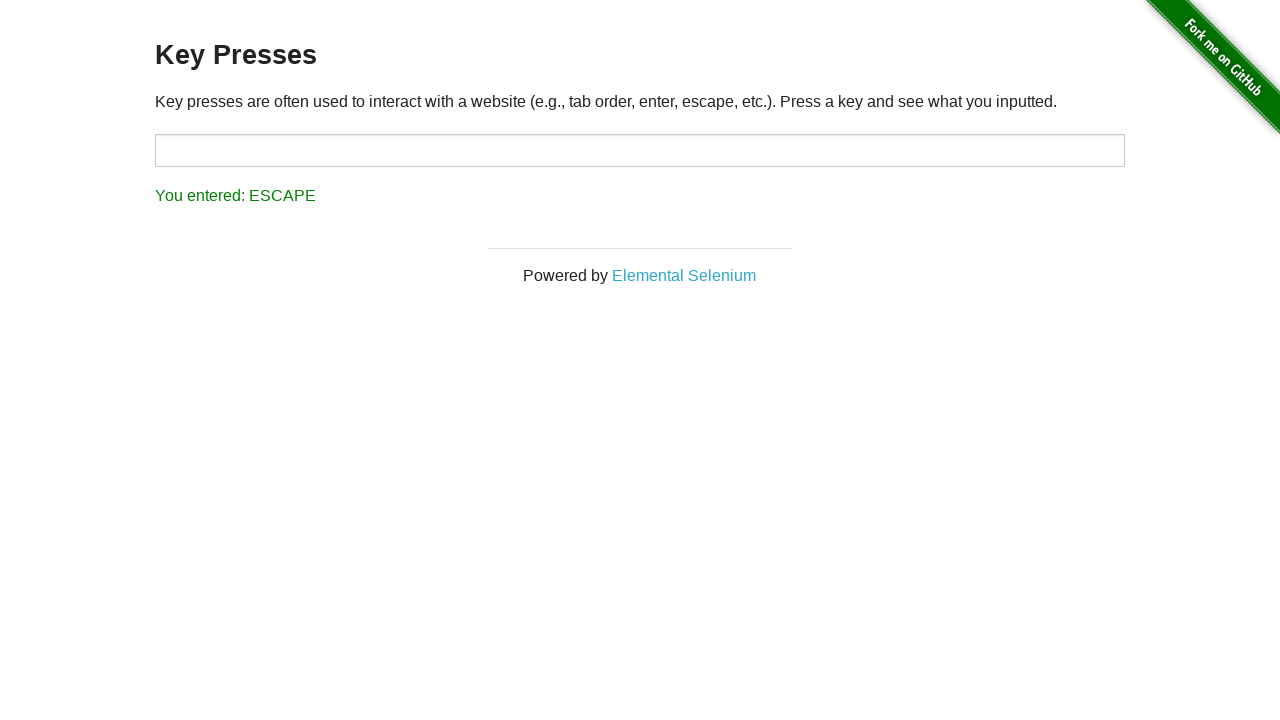

Pressed Space key
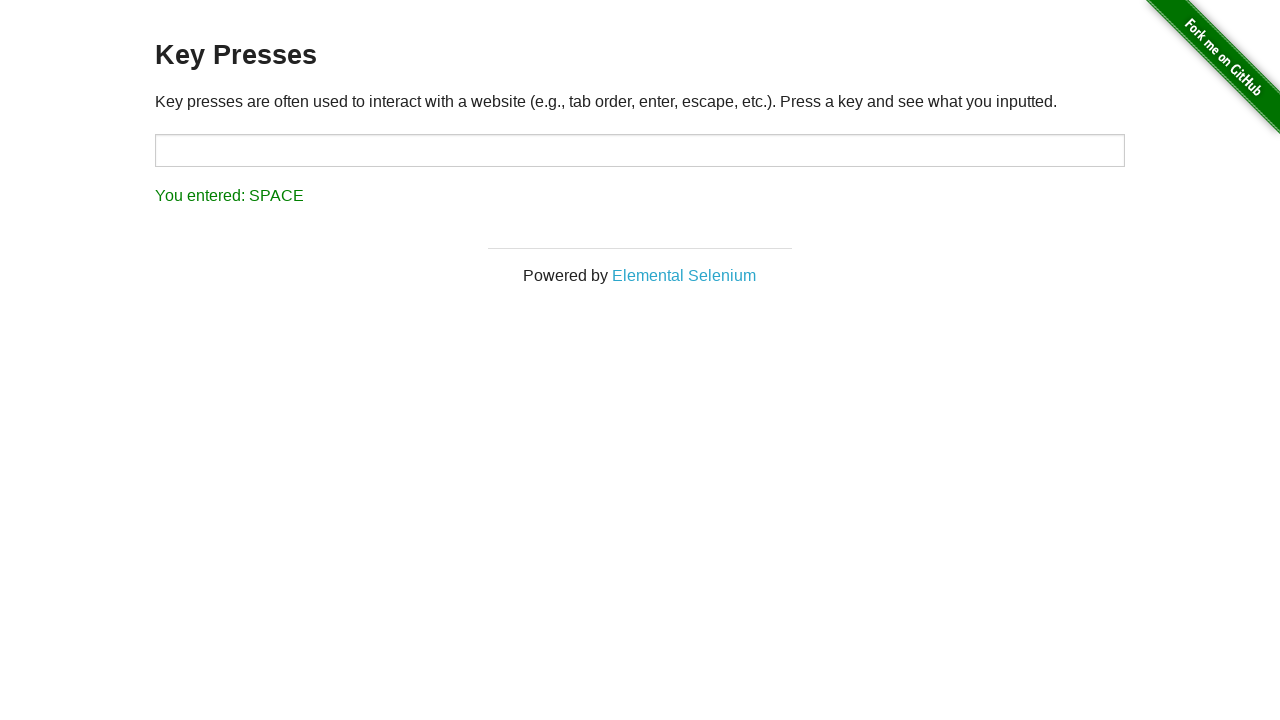

Waited 3 seconds after Space key press
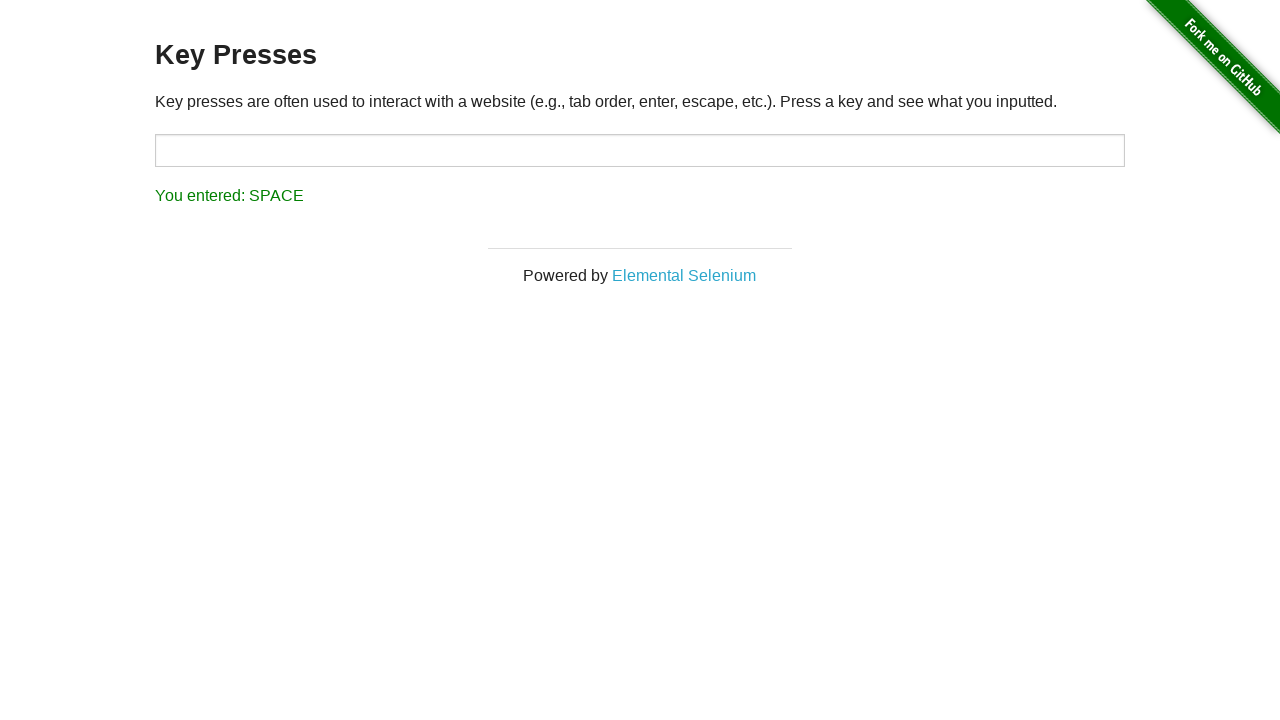

Pressed Enter key (Return)
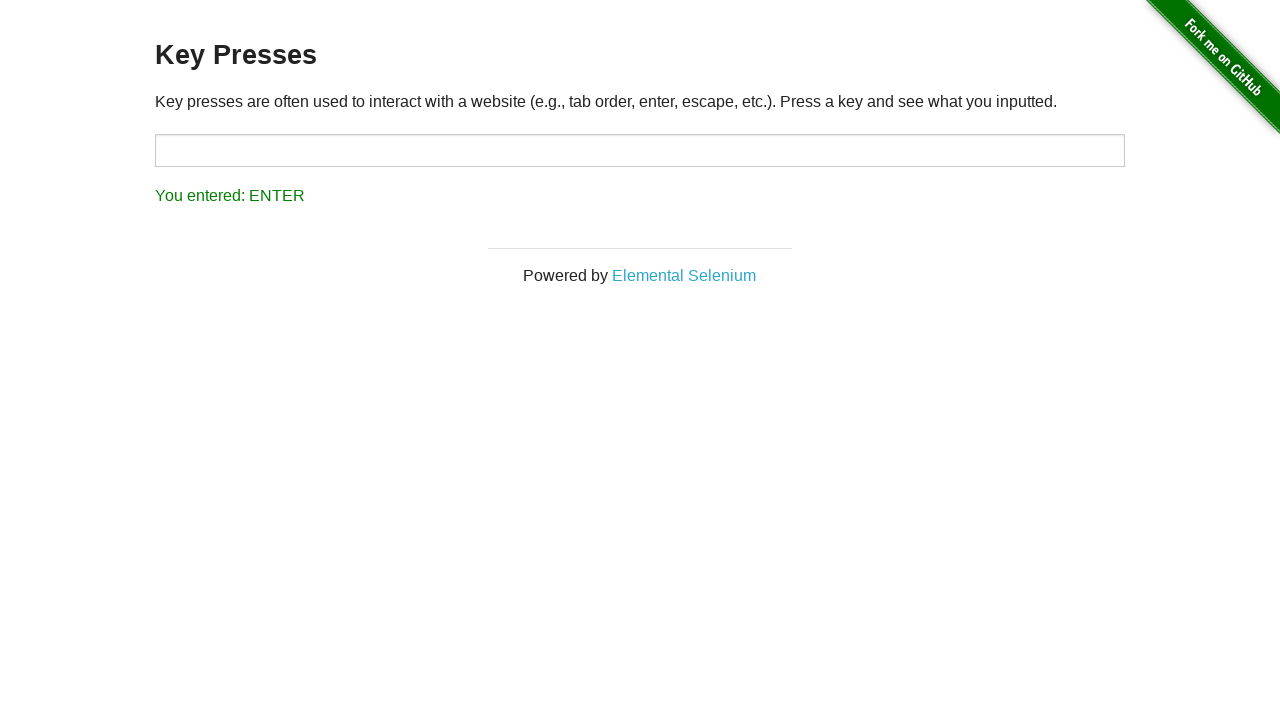

Waited 3 seconds after Enter key press
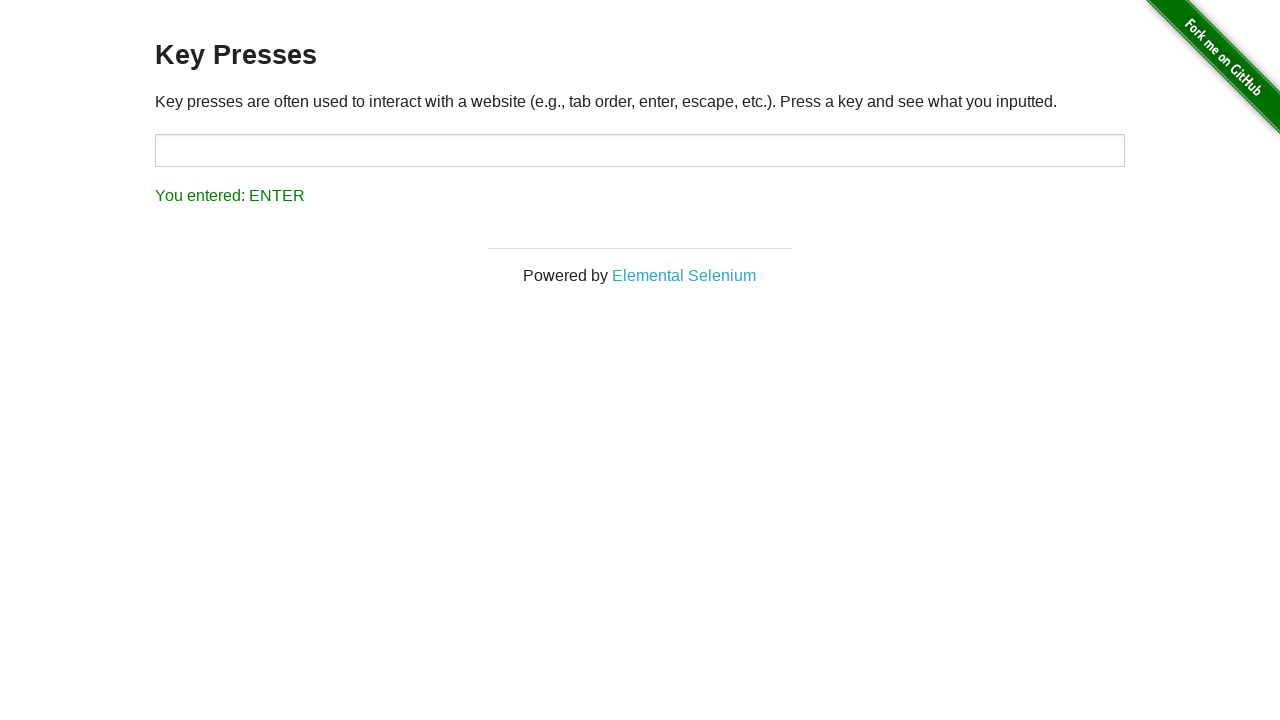

Pressed Tab key
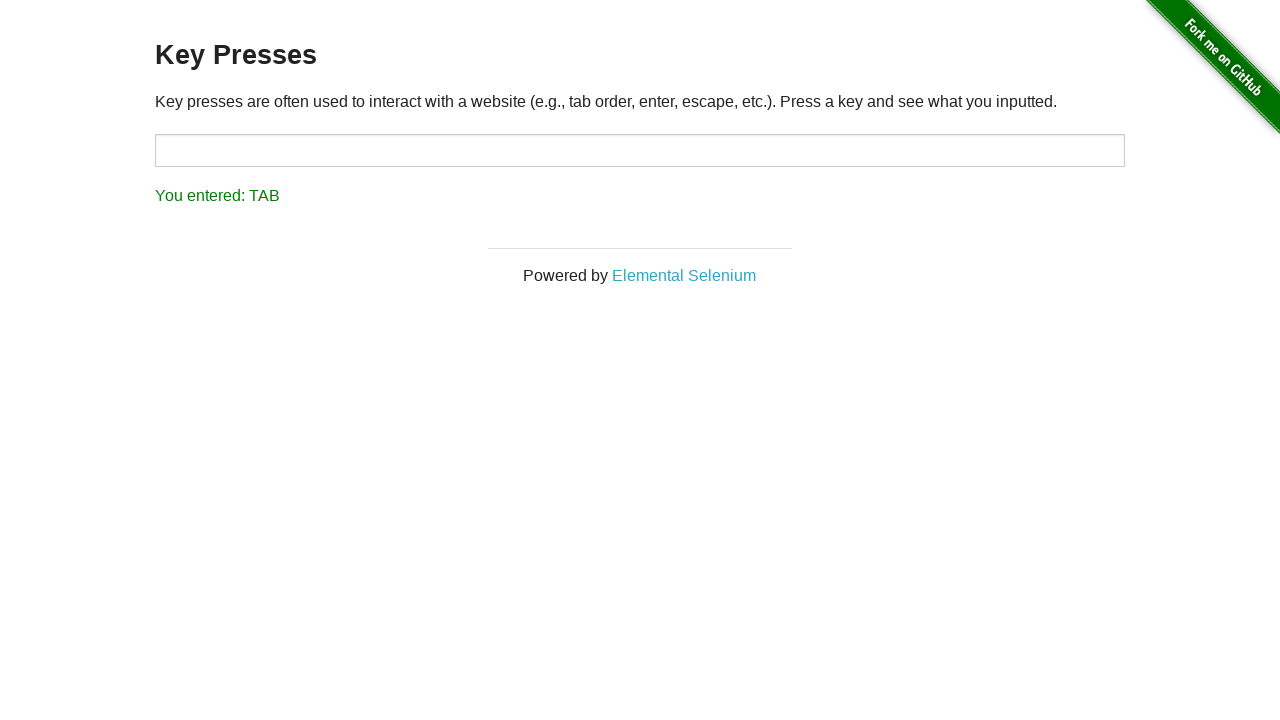

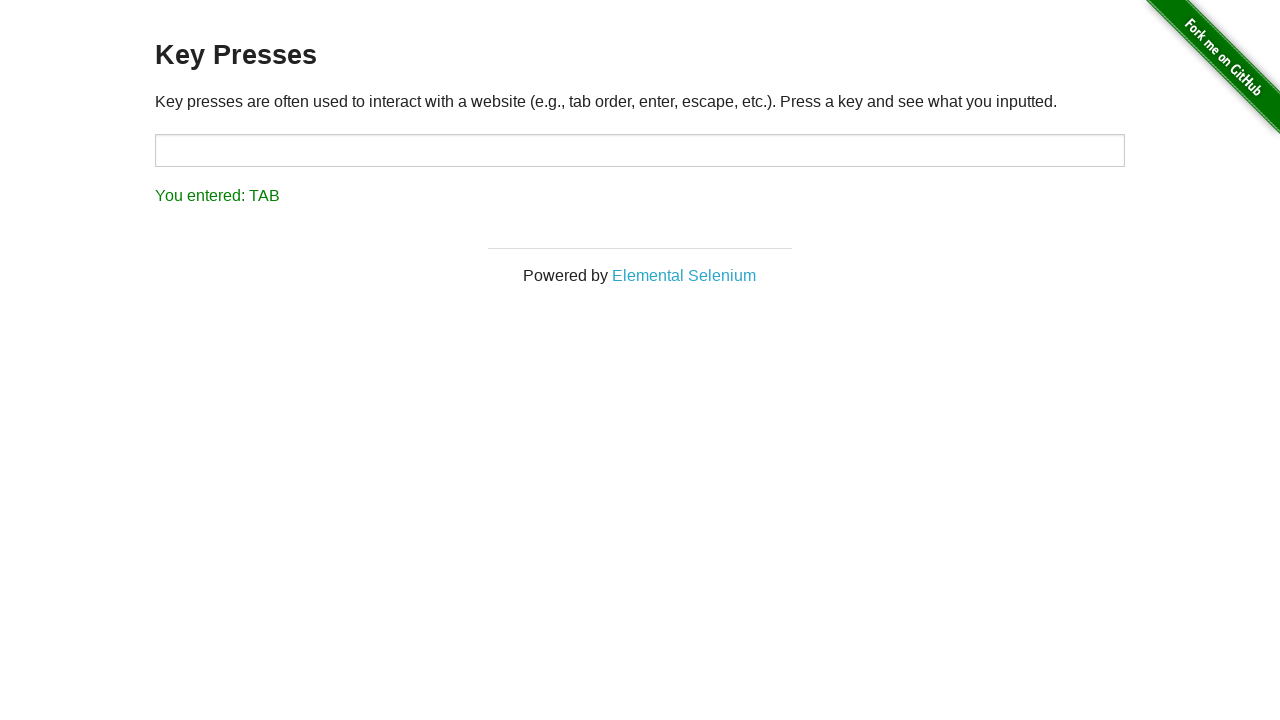